Tests dropdown menu interaction by clicking a dropdown button and then selecting the Facebook option from the revealed menu

Starting URL: https://omayo.blogspot.com/

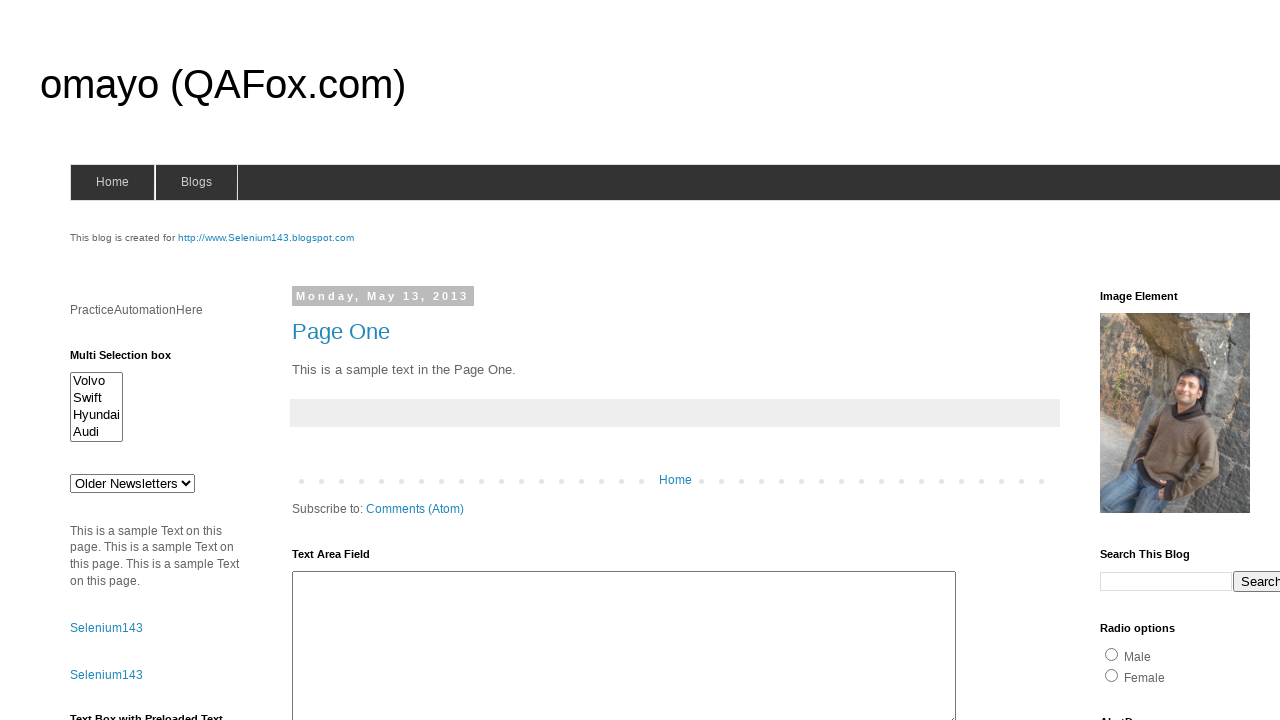

Clicked dropdown button to reveal menu options at (1227, 360) on button.dropbtn
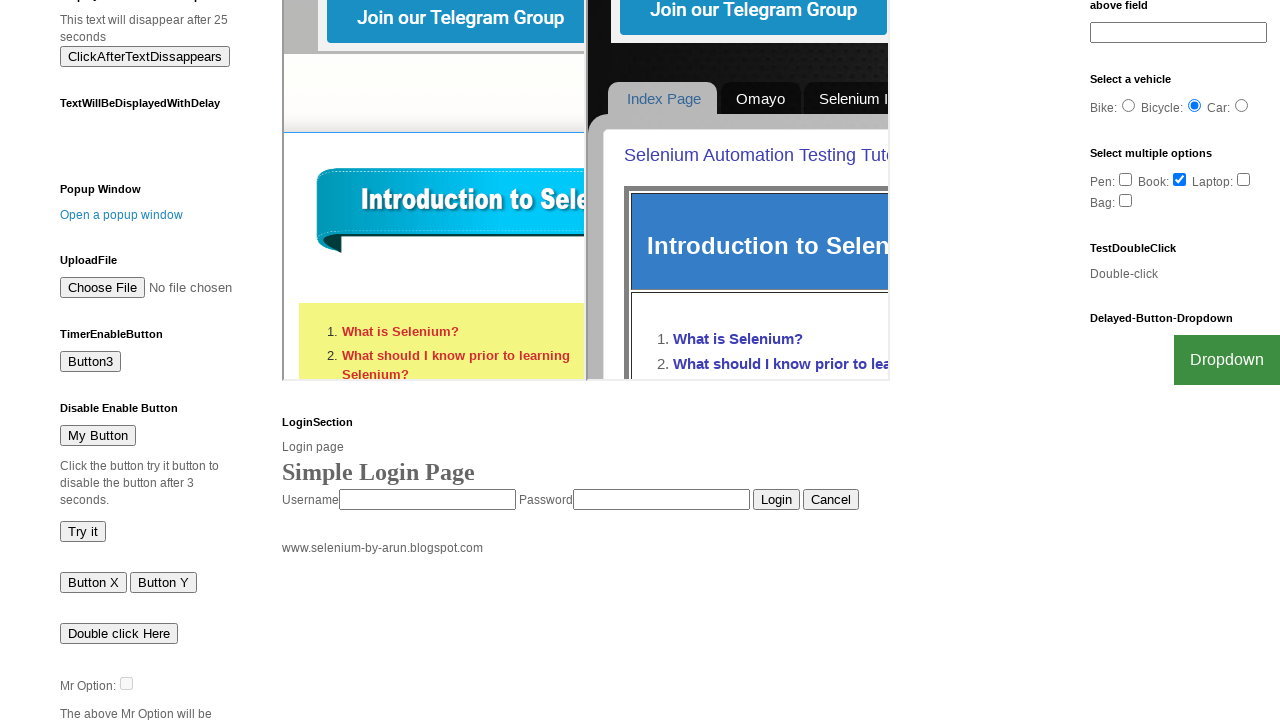

Facebook link became visible in dropdown menu
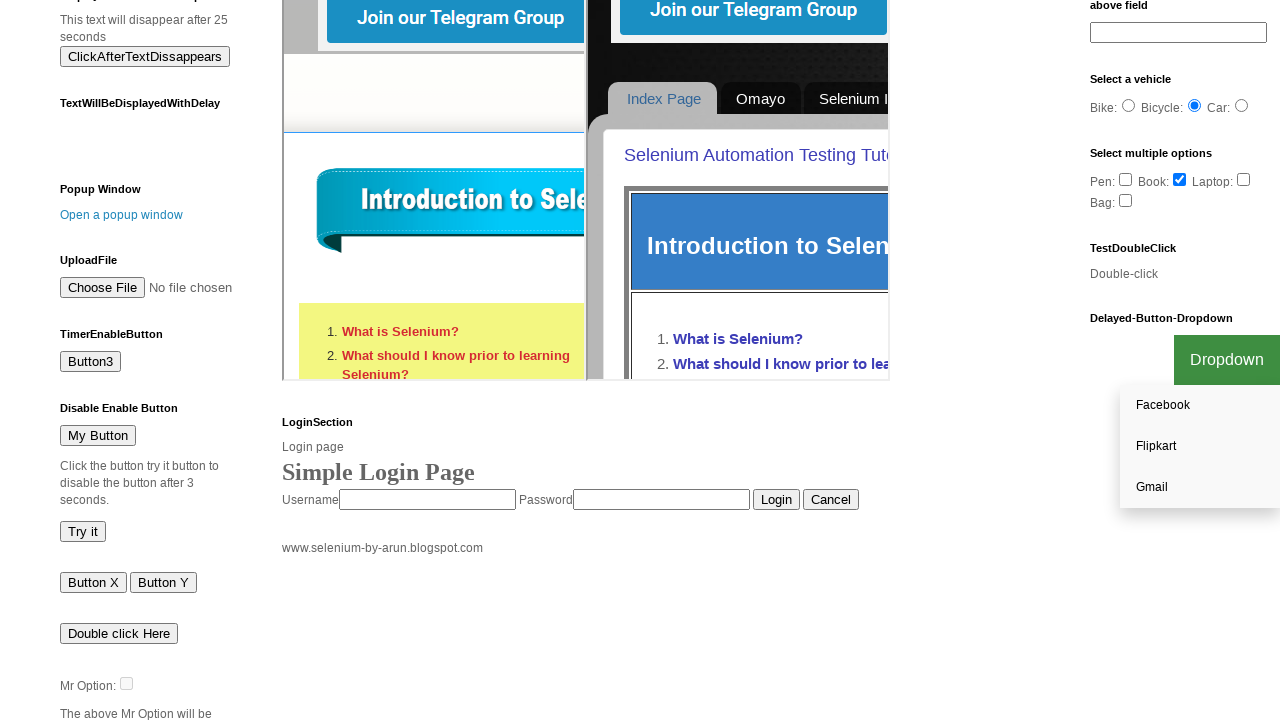

Clicked Facebook option from dropdown menu at (1200, 406) on a:has-text('Face')
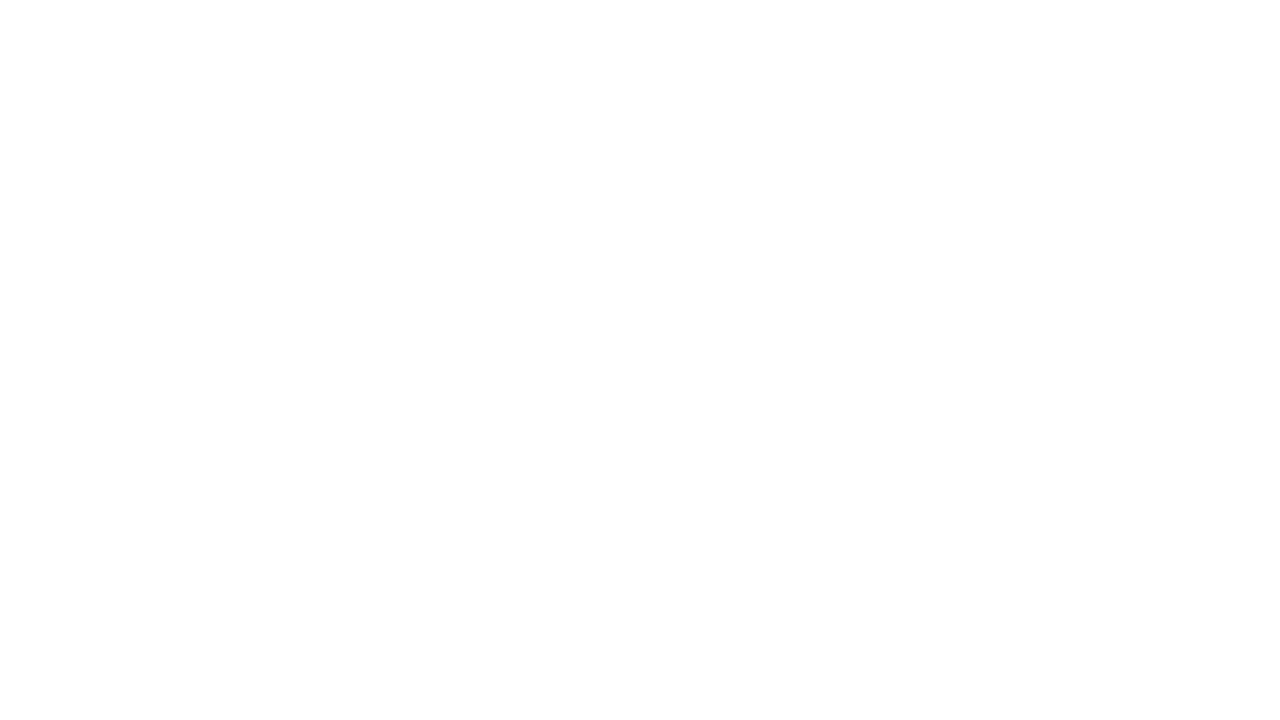

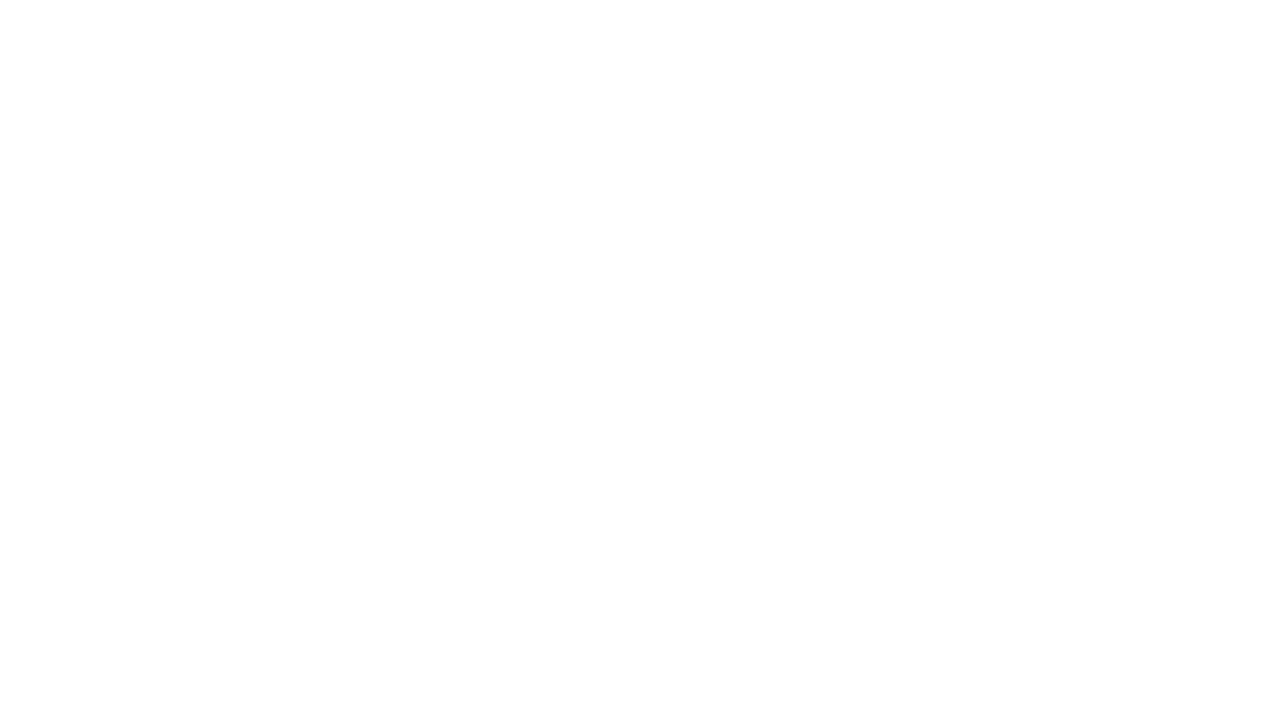